Handles a simple alert by clicking a button and accepting the alert

Starting URL: https://demoqa.com/alerts

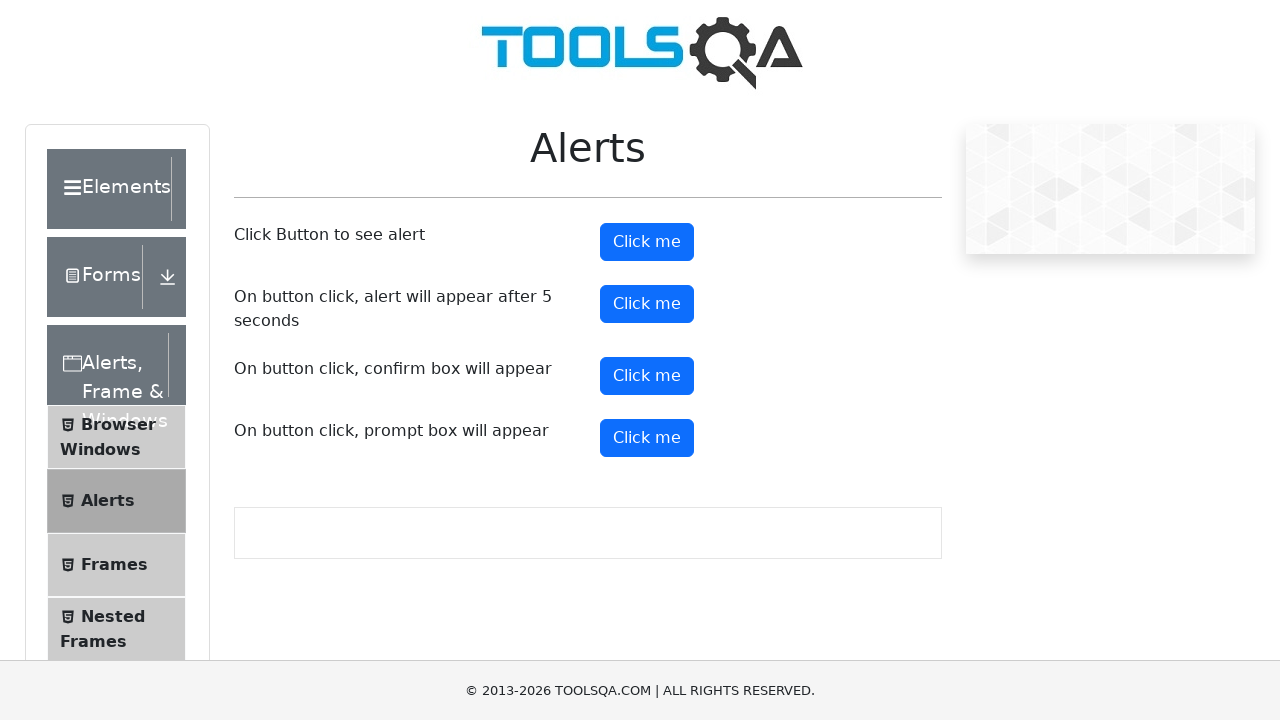

Set up dialog handler to accept alerts
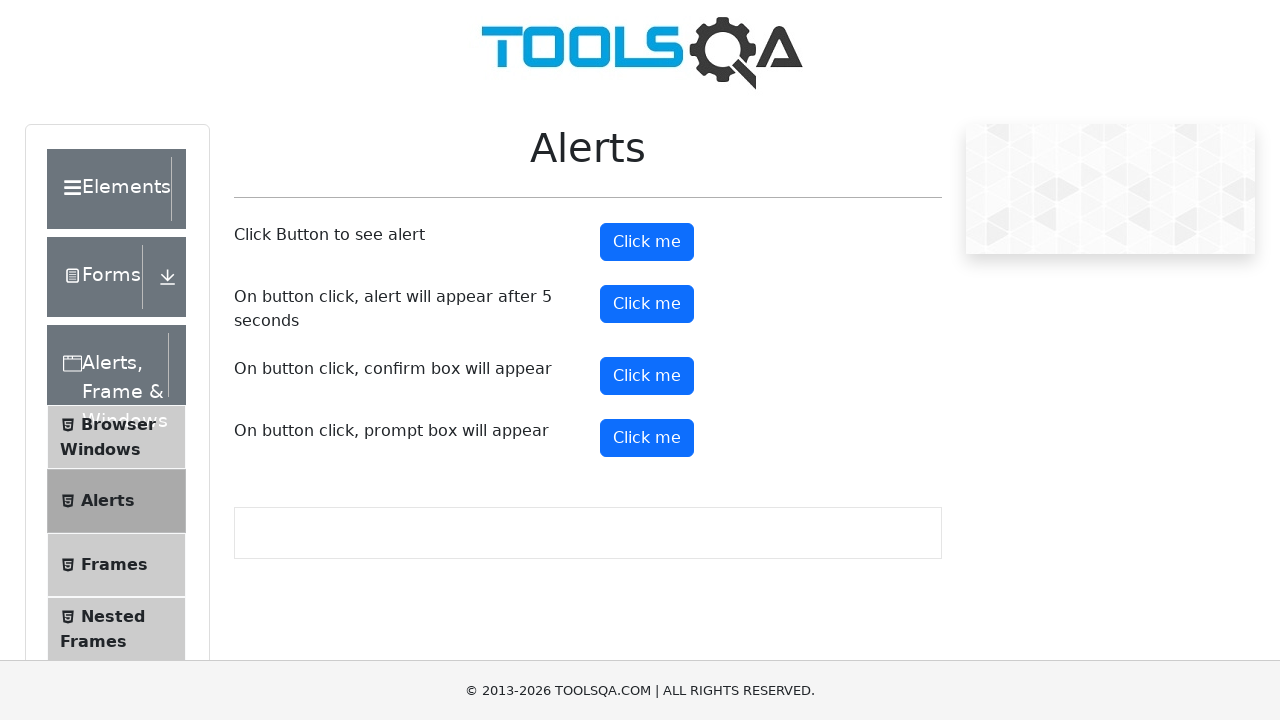

Clicked alert button to trigger the alert at (647, 242) on #alertButton
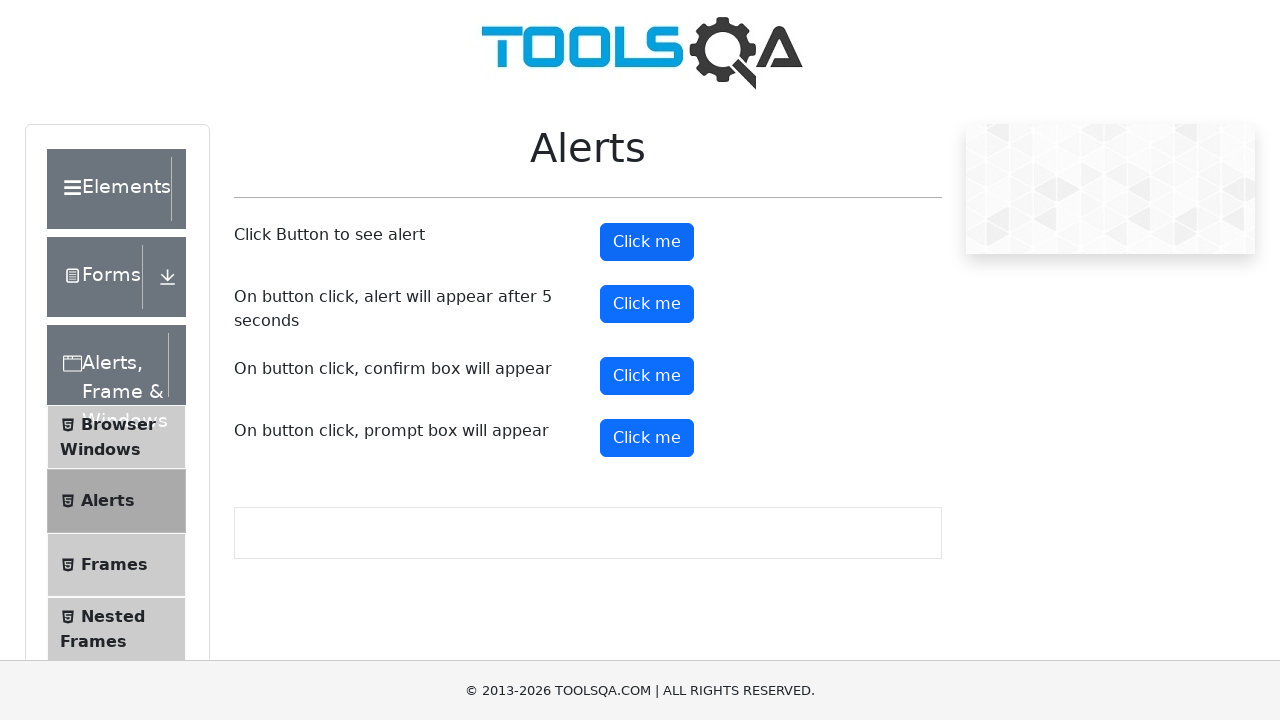

Waited for alert to be processed and accepted
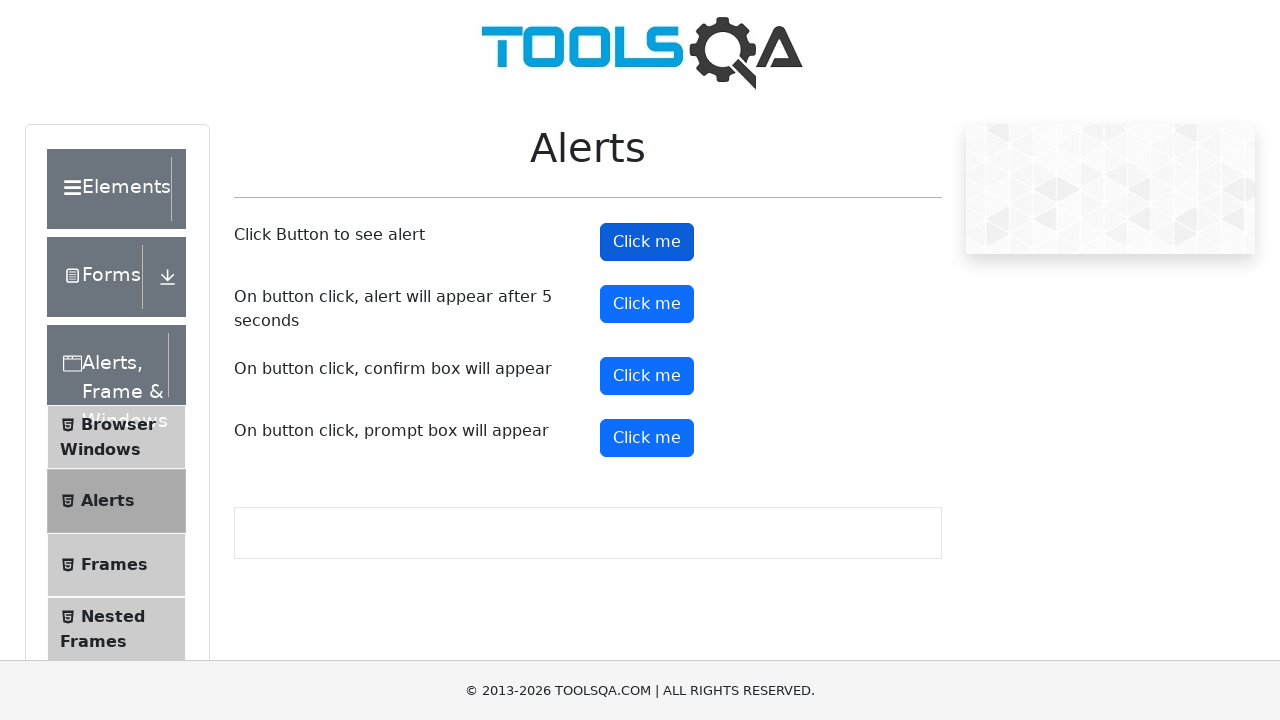

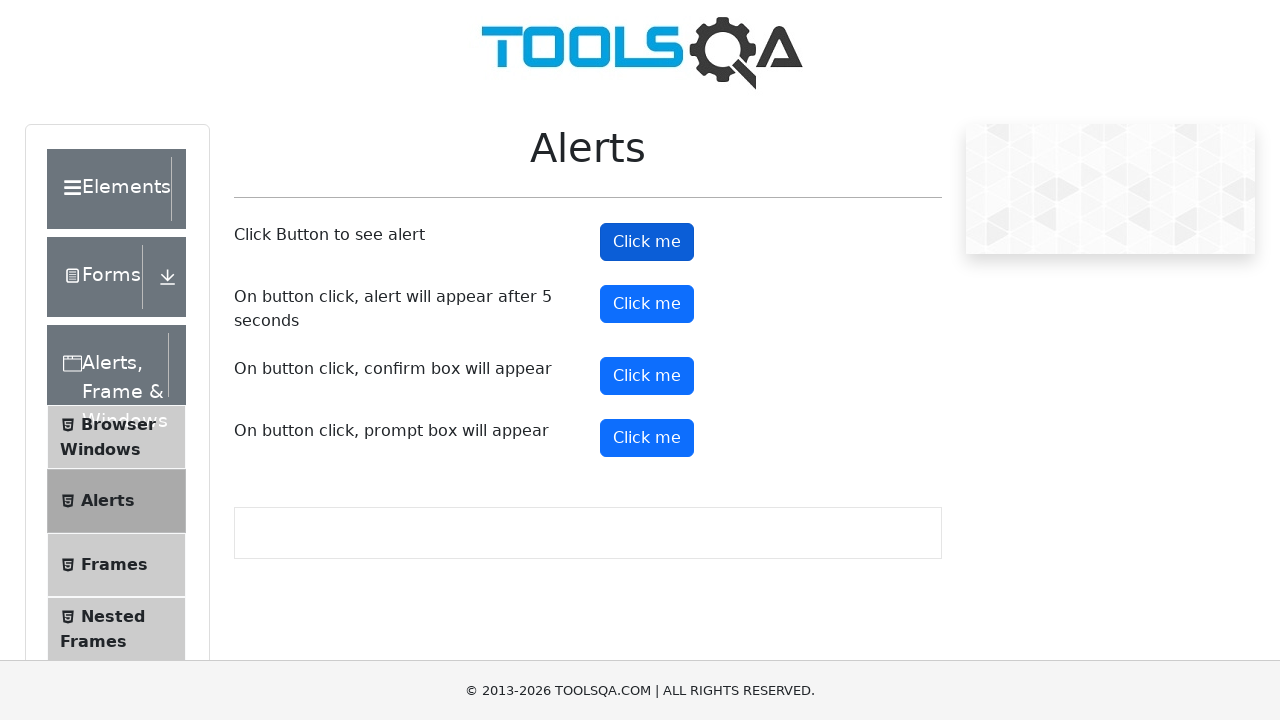